Validates bottom footer links by clicking through Order & Purchases, Support & Services, and other footer sections

Starting URL: https://www.bestbuy.com/?intl=nosplash

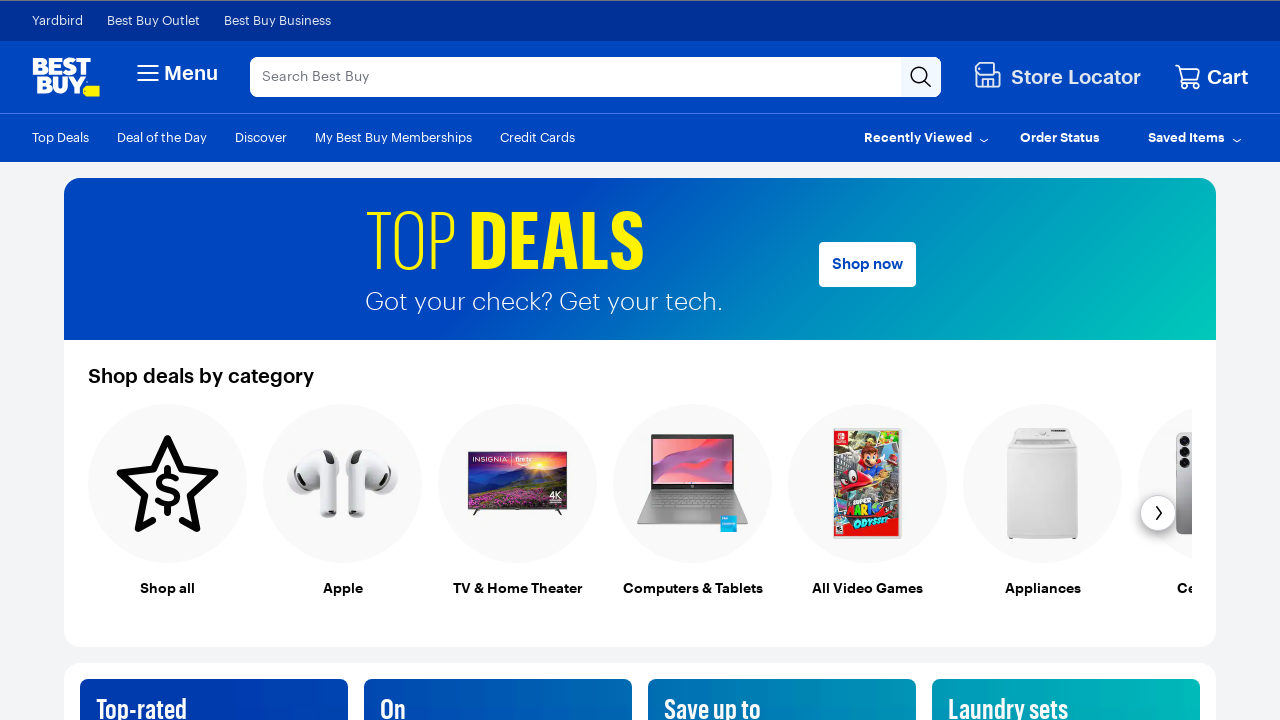

Clicked link 1 in 'Order & Purchases' footer section at (75, 360) on //h3[contains(text(), 'Order & Purchases')]/following-sibling::ul//a >> nth=0
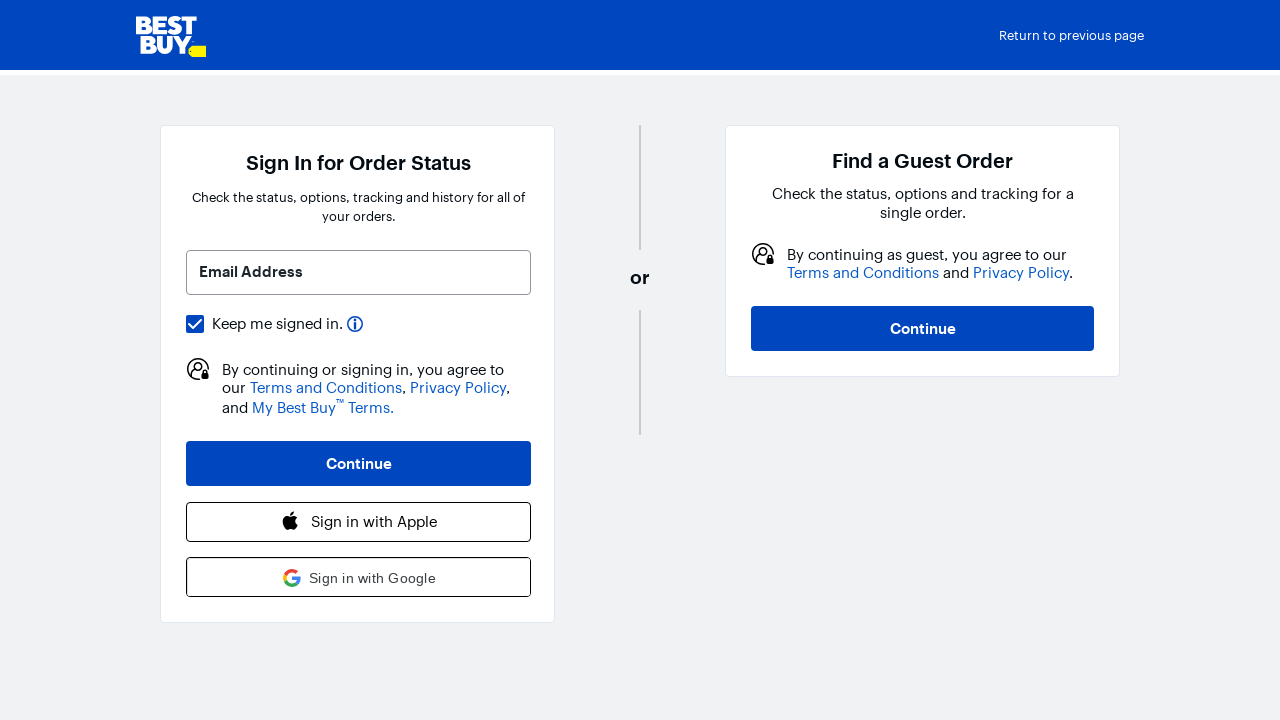

Page loaded after clicking link in 'Order & Purchases'
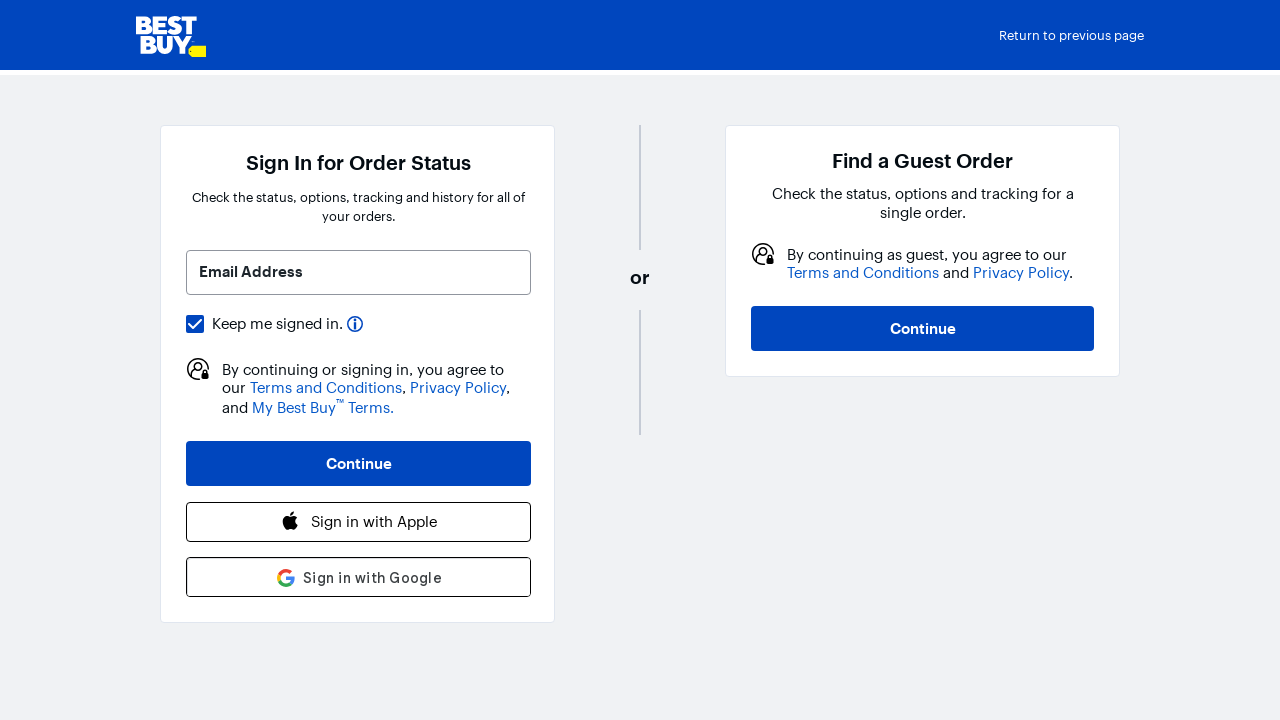

Navigated back to footer after viewing link from 'Order & Purchases'
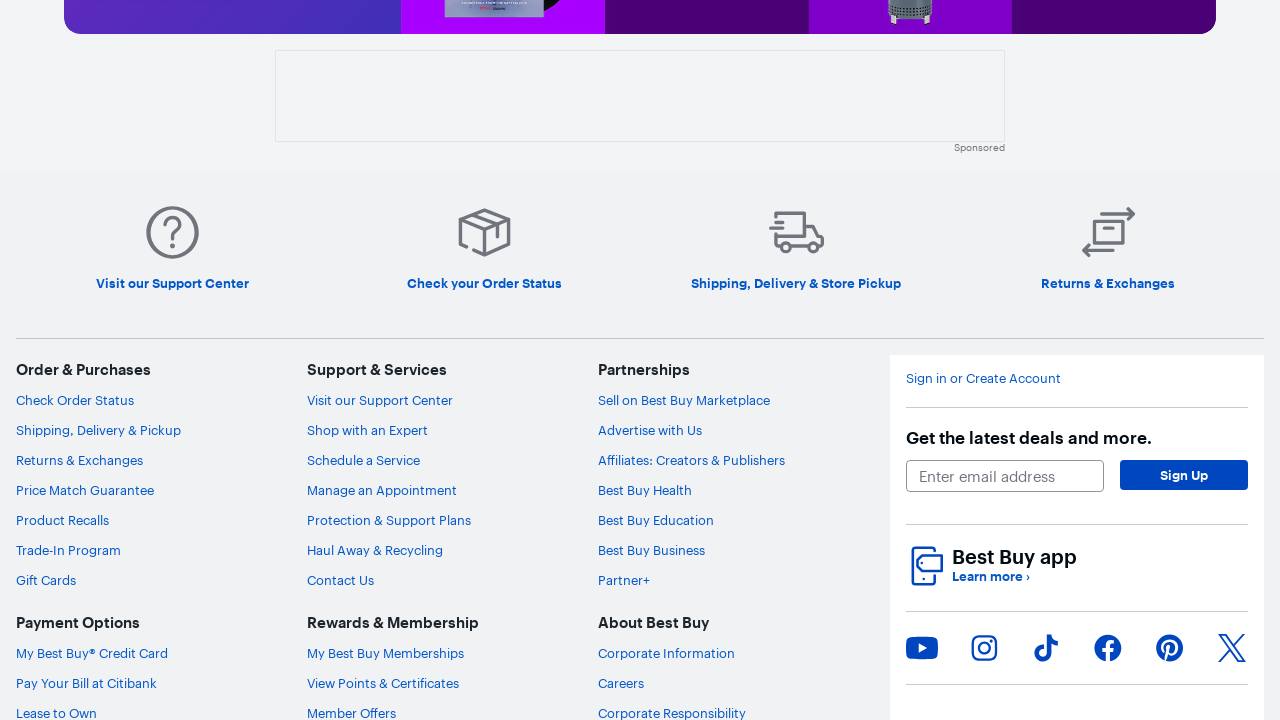

Confirmed 'Order & Purchases' section heading is visible again
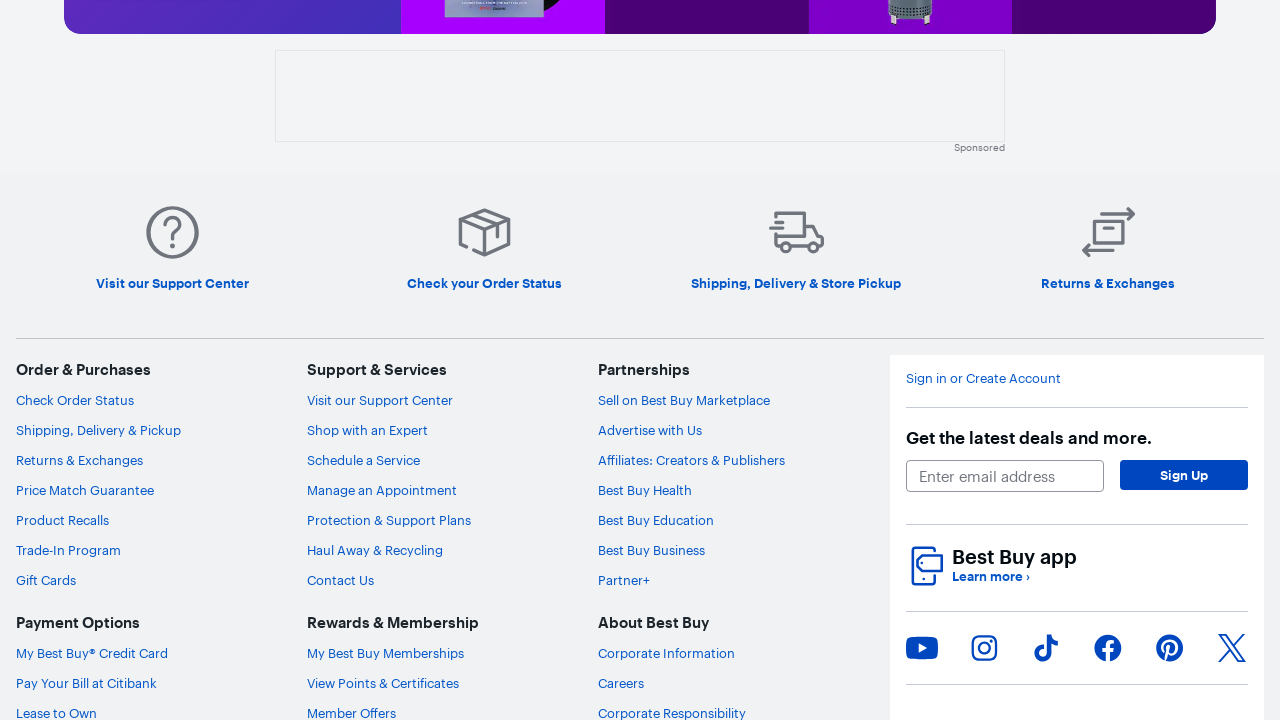

Clicked link 2 in 'Order & Purchases' footer section at (98, 430) on //h3[contains(text(), 'Order & Purchases')]/following-sibling::ul//a >> nth=1
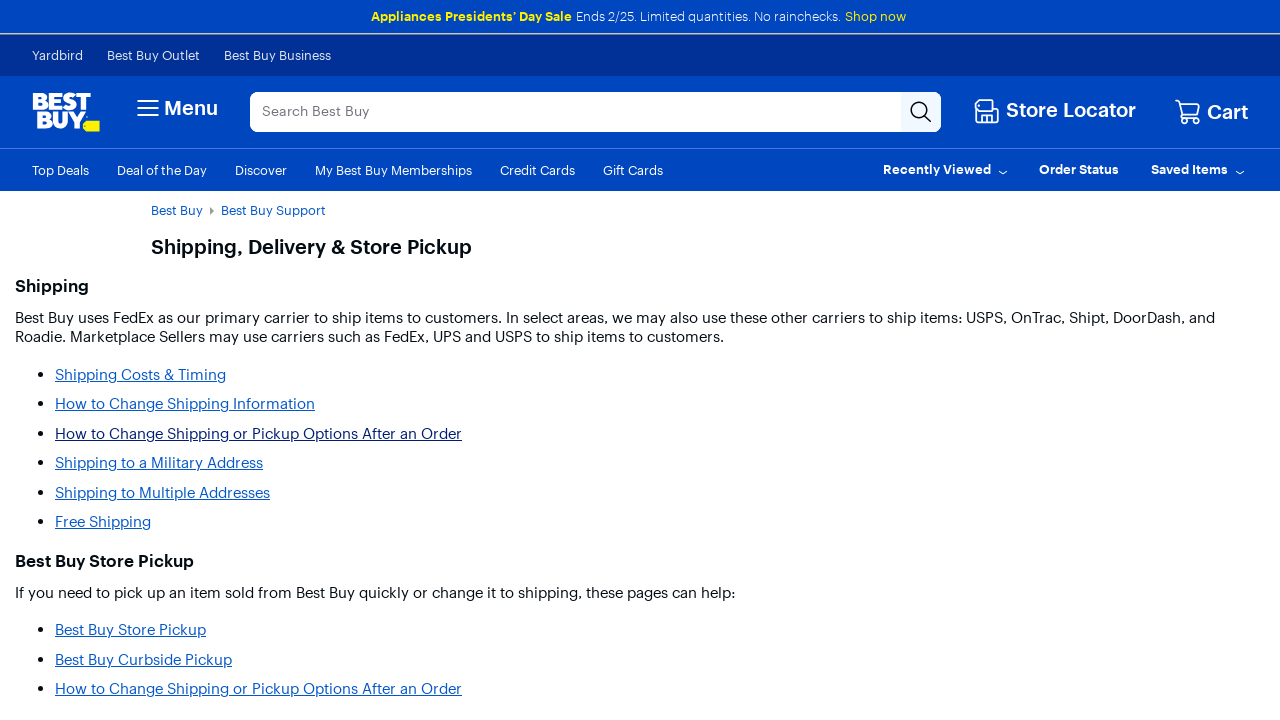

Page loaded after clicking link in 'Order & Purchases'
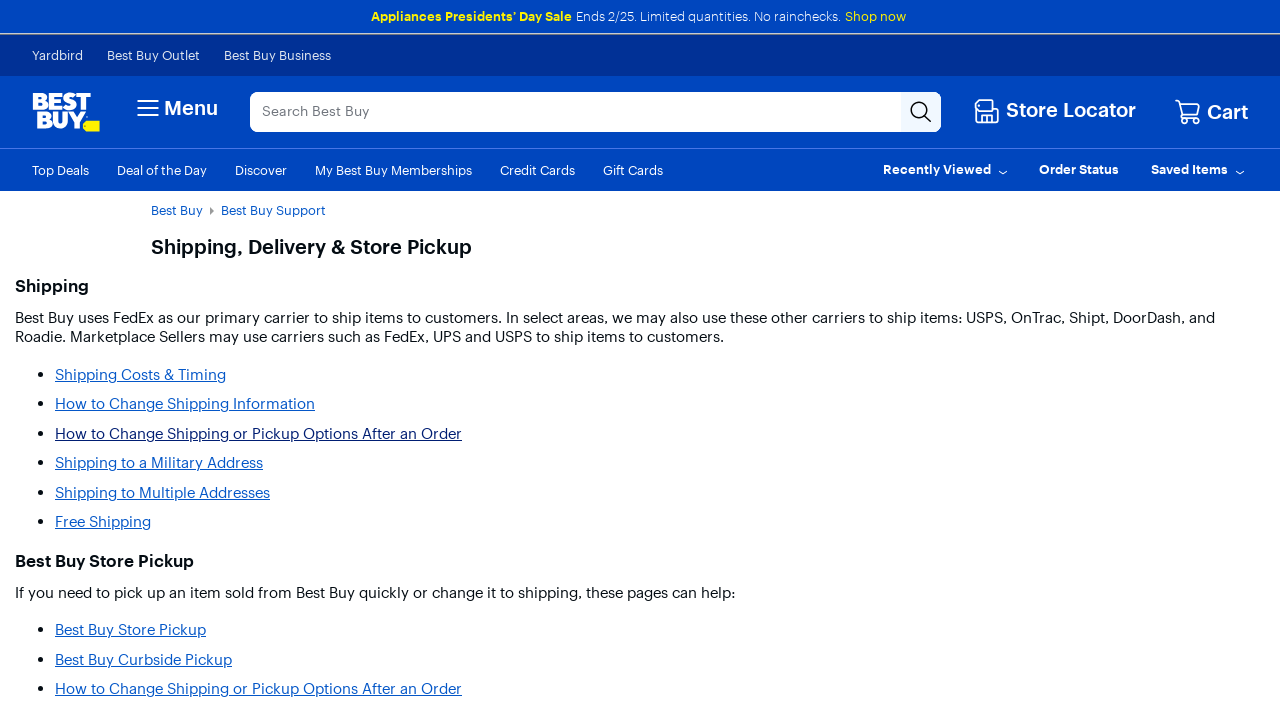

Navigated back to footer after viewing link from 'Order & Purchases'
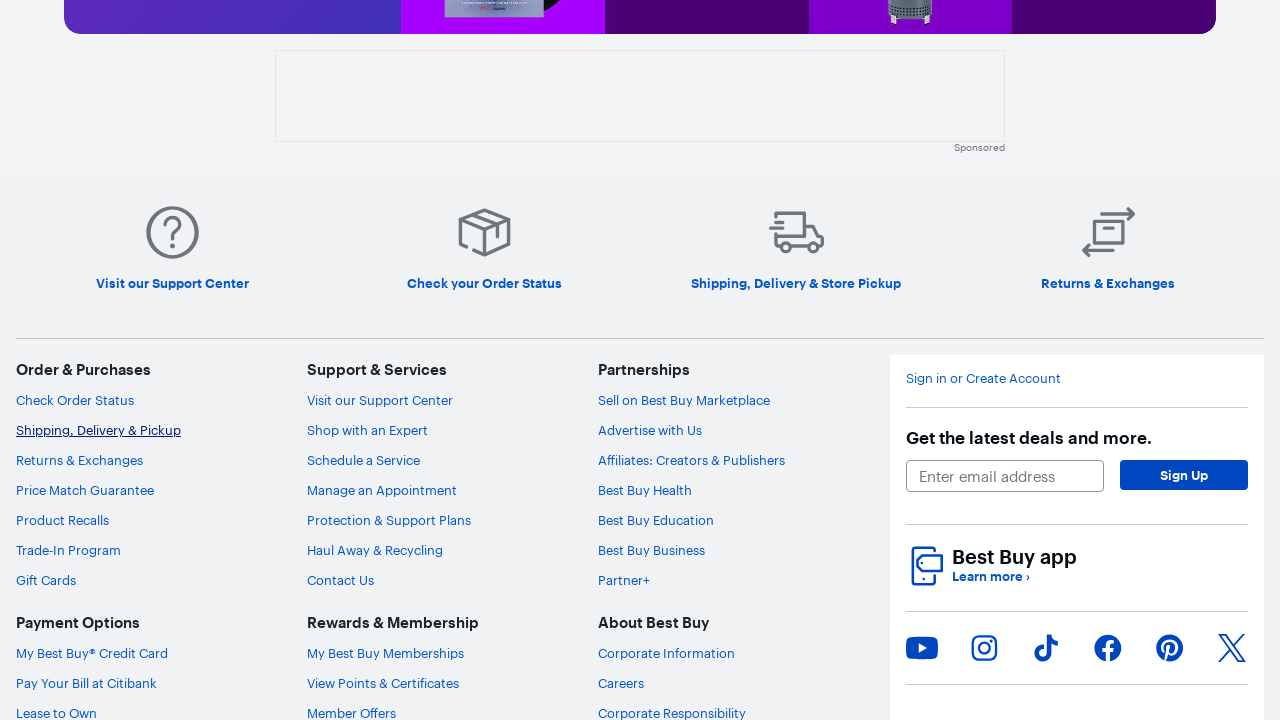

Confirmed 'Order & Purchases' section heading is visible again
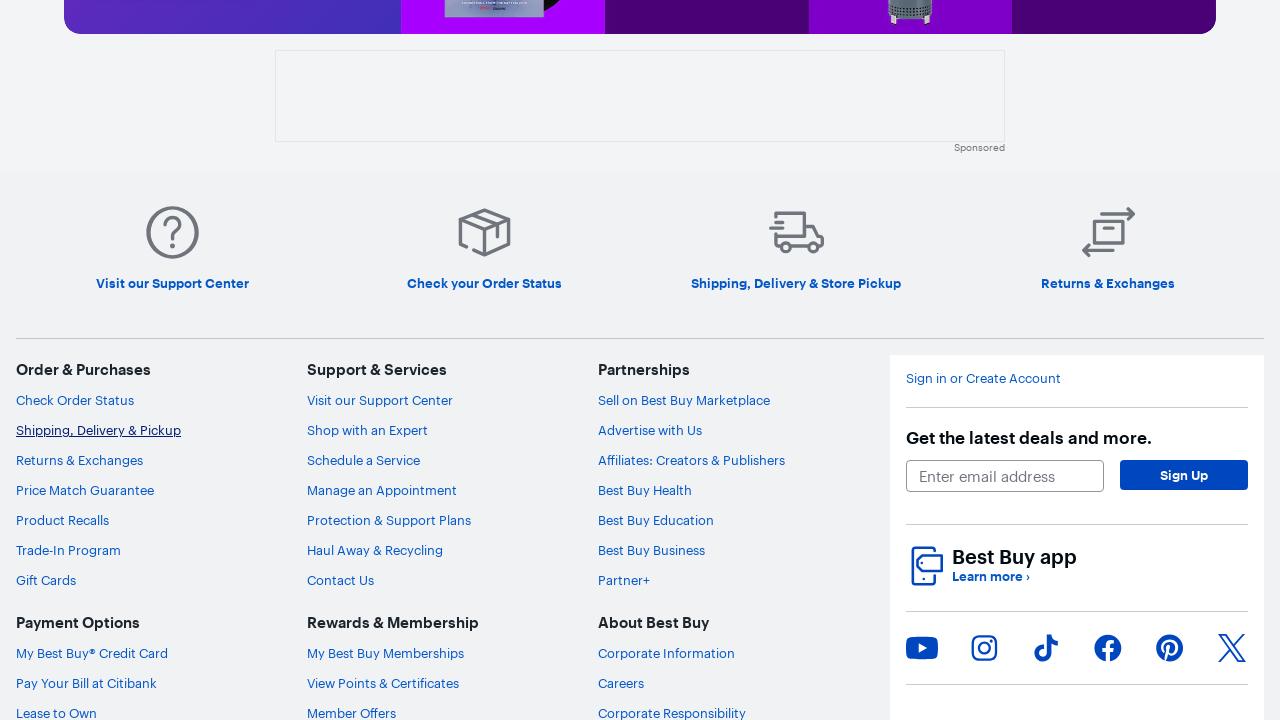

Clicked link 3 in 'Order & Purchases' footer section at (80, 460) on //h3[contains(text(), 'Order & Purchases')]/following-sibling::ul//a >> nth=2
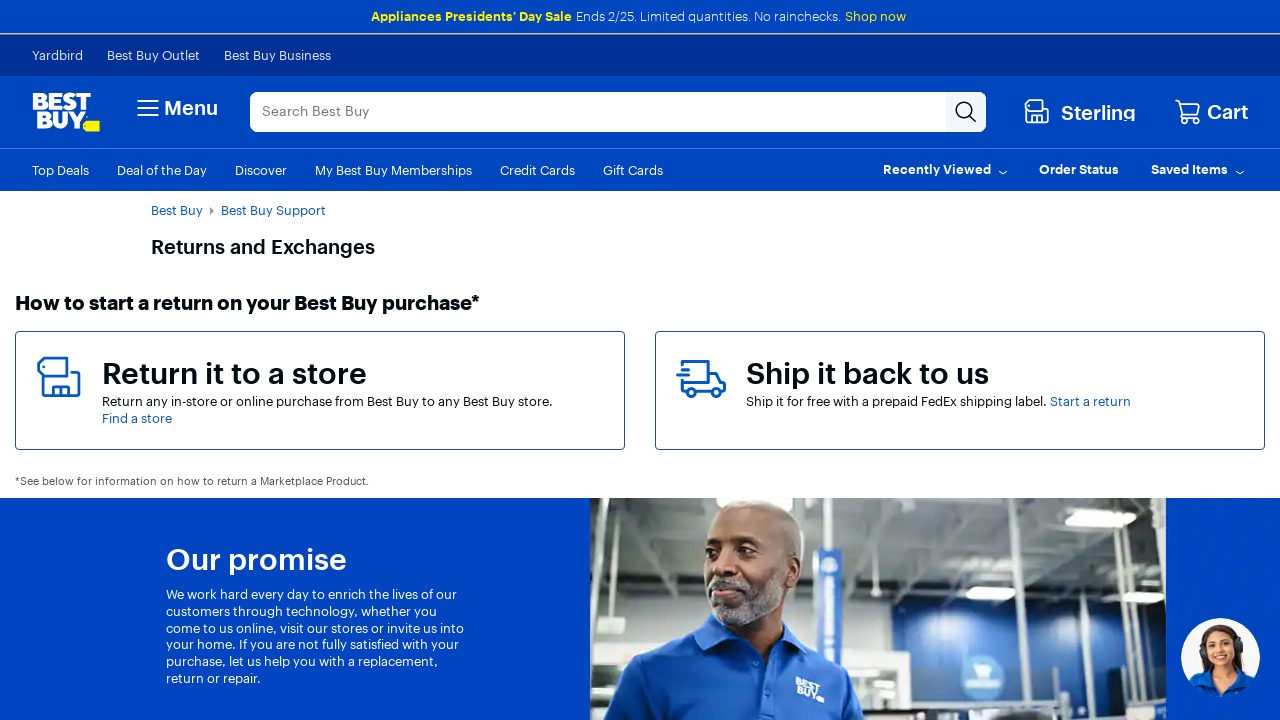

Page loaded after clicking link in 'Order & Purchases'
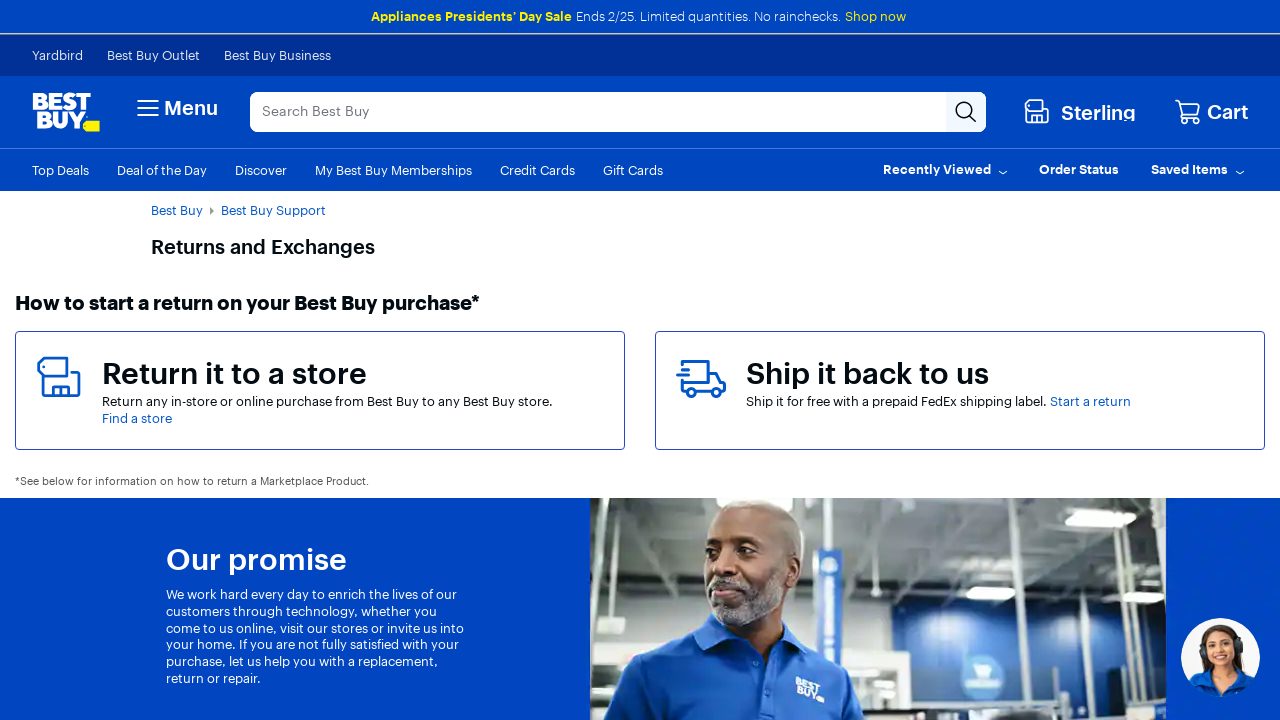

Navigated back to footer after viewing link from 'Order & Purchases'
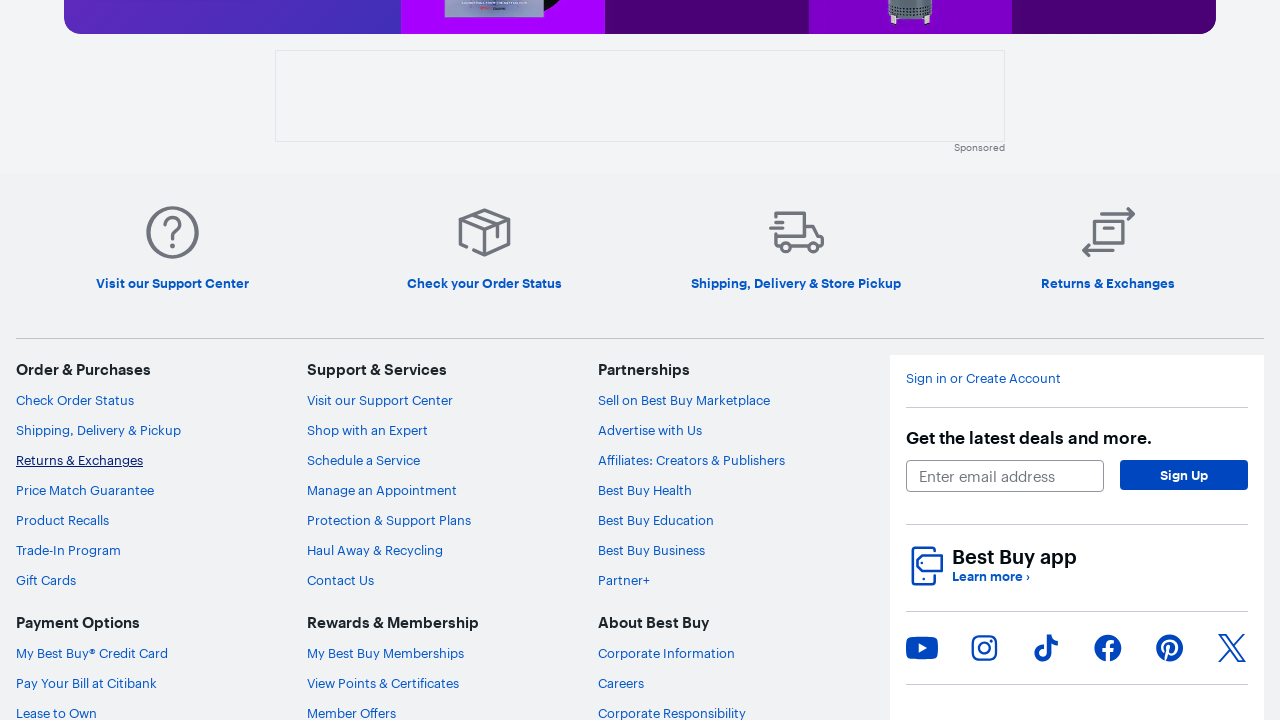

Confirmed 'Order & Purchases' section heading is visible again
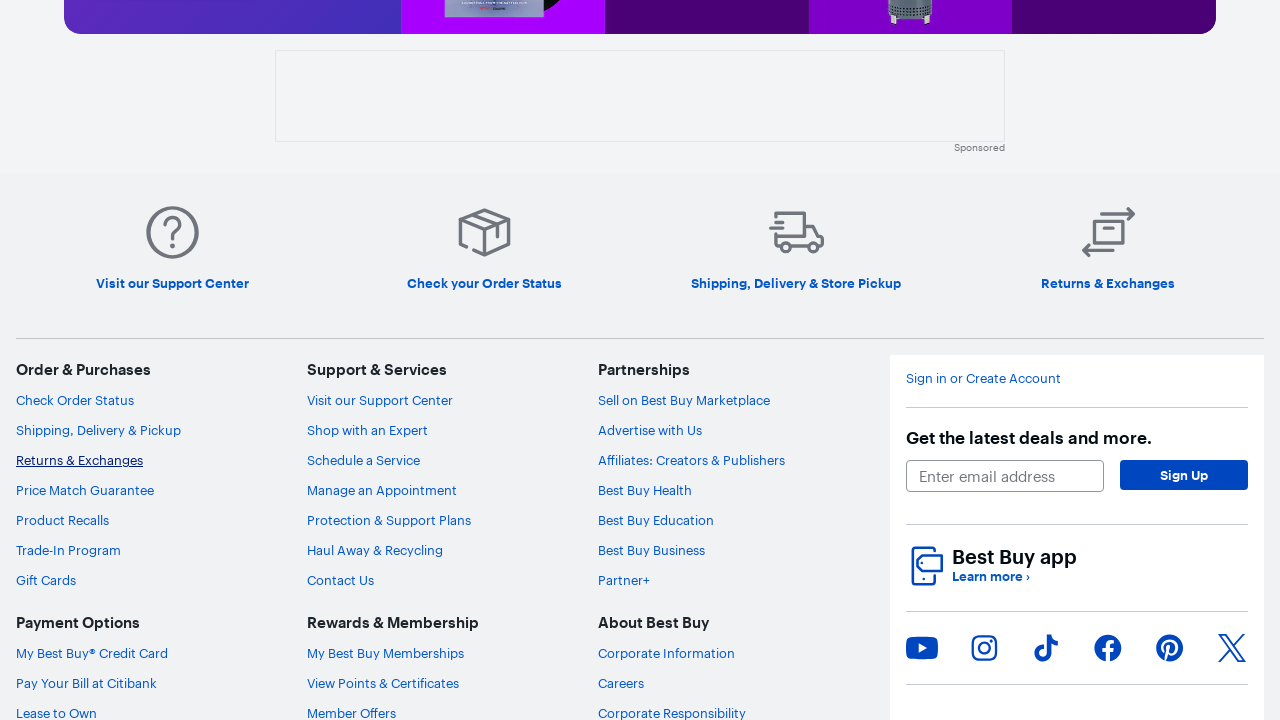

Clicked link 1 in 'Support & Services' footer section at (380, 400) on //h3[contains(text(), 'Support & Services')]/following-sibling::ul//a >> nth=0
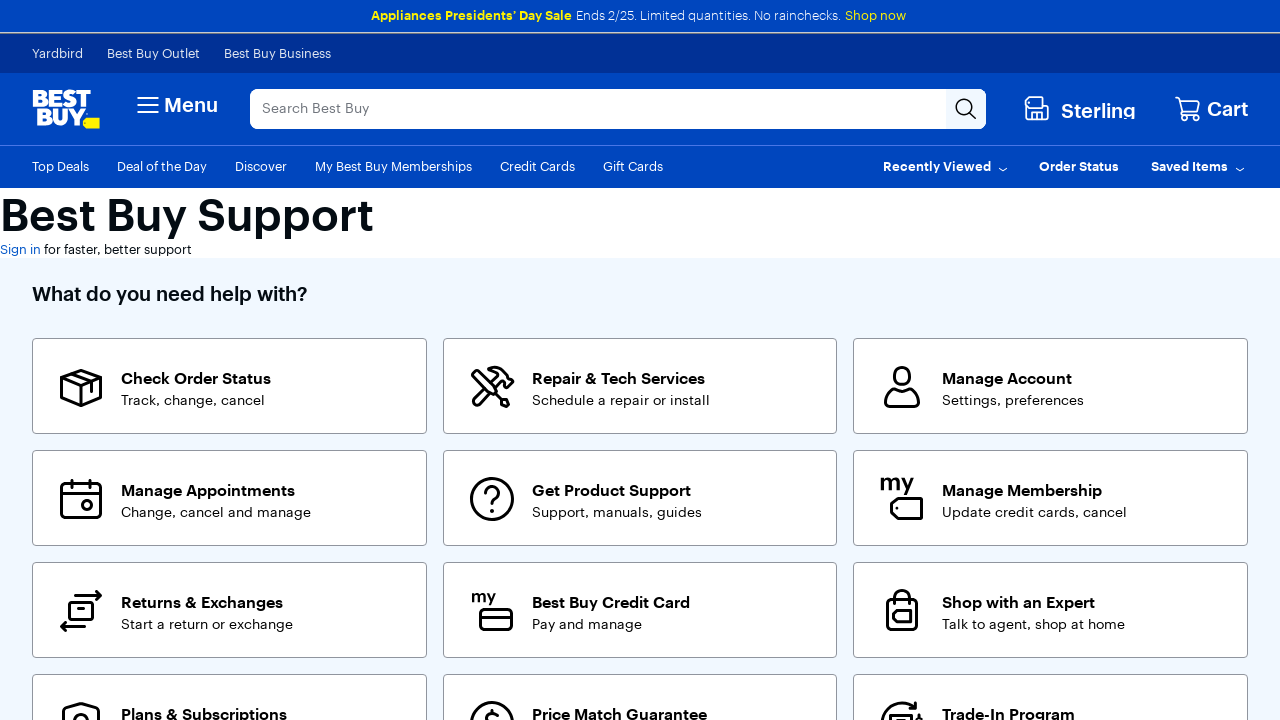

Page loaded after clicking link in 'Support & Services'
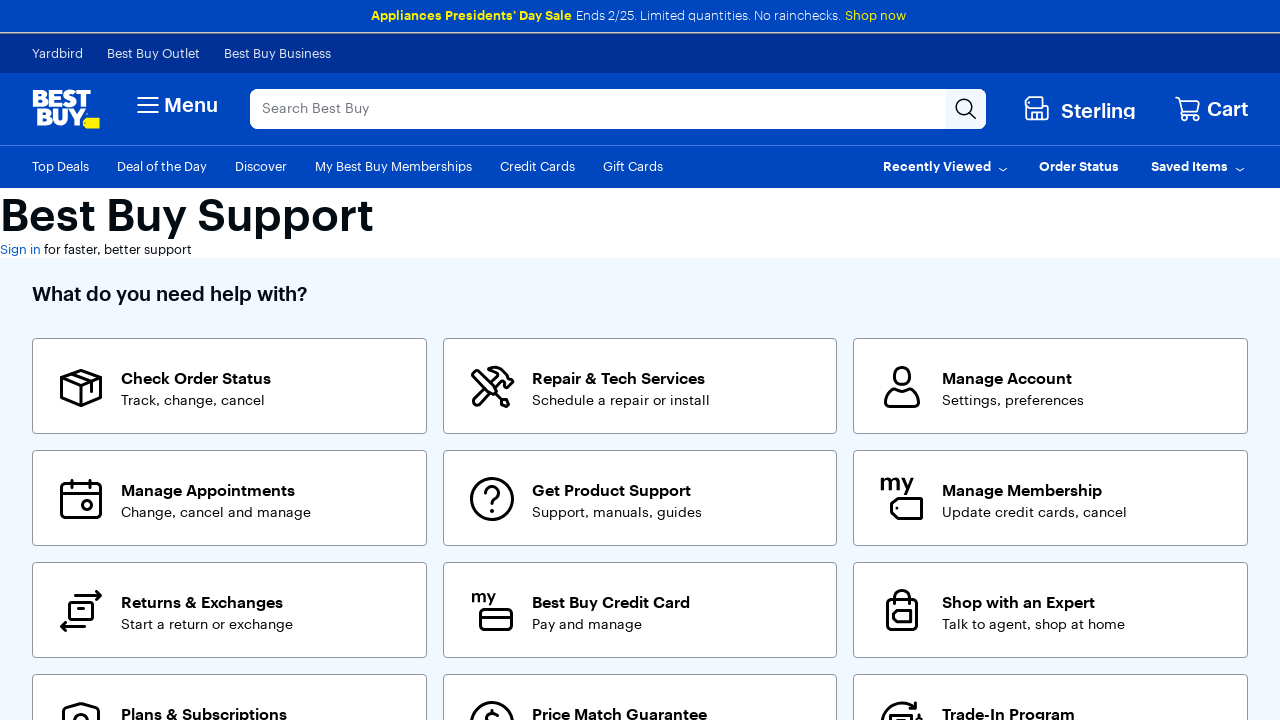

Navigated back to footer after viewing link from 'Support & Services'
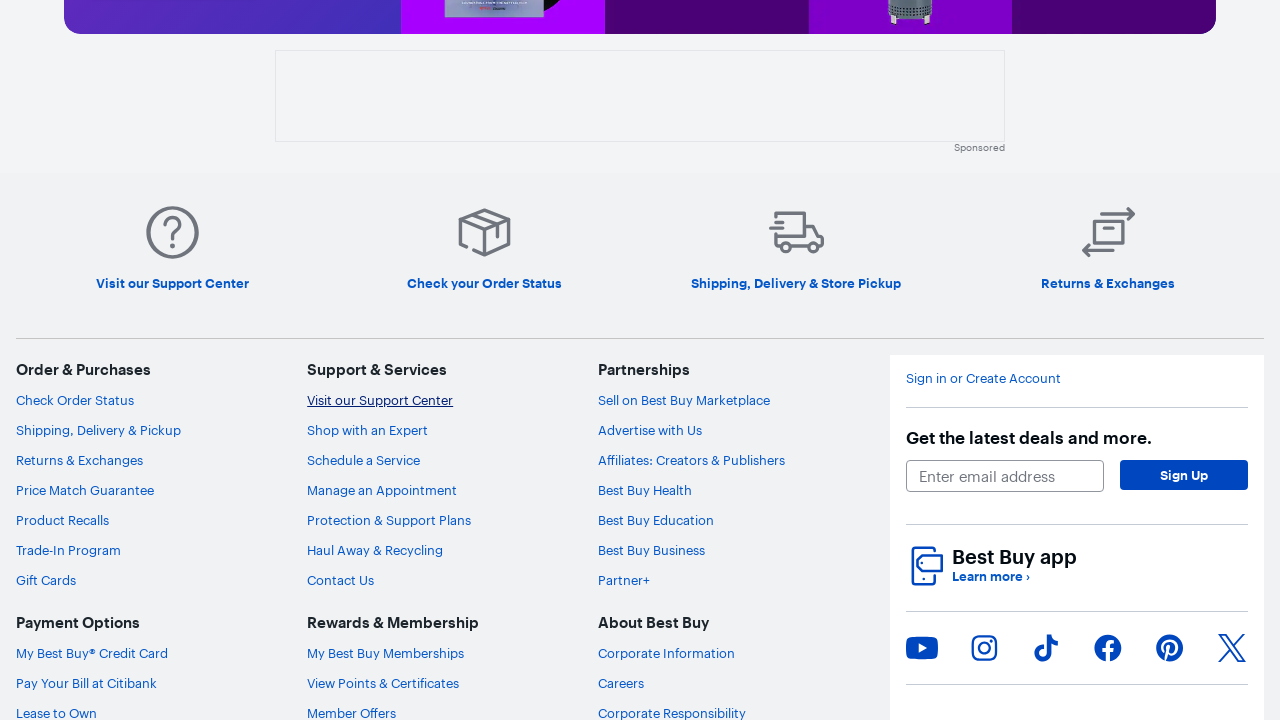

Confirmed 'Support & Services' section heading is visible again
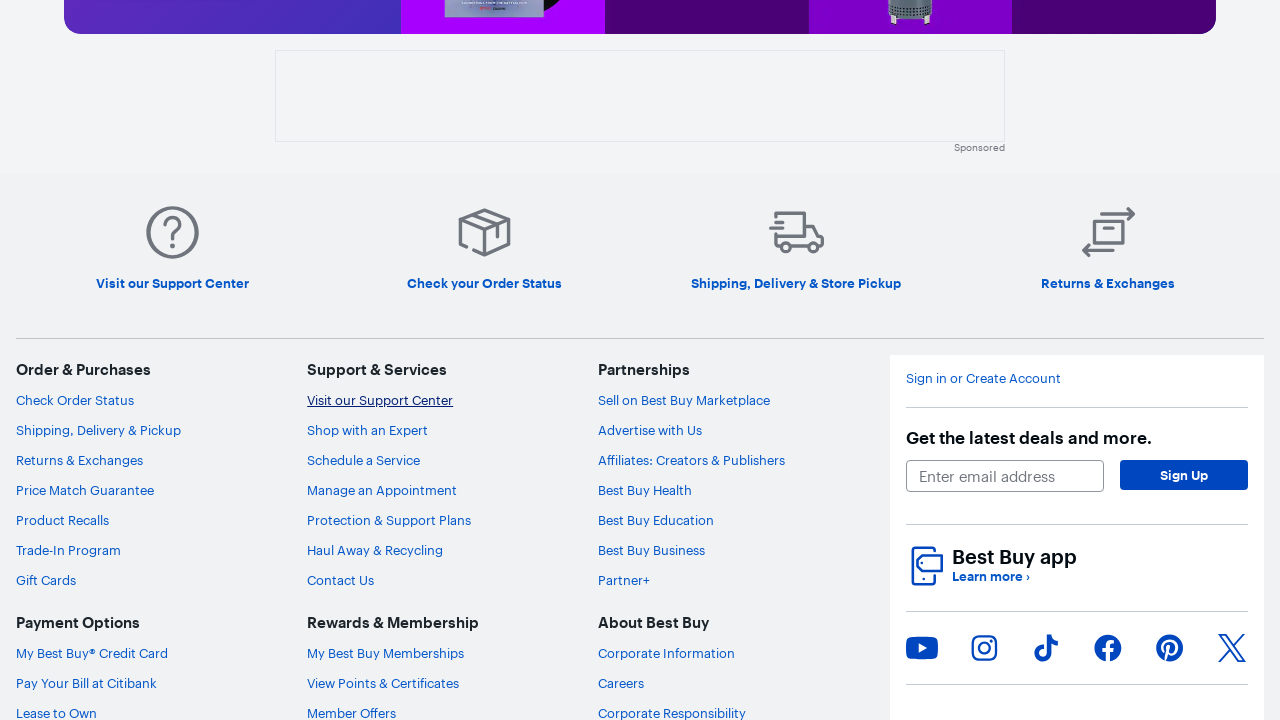

Clicked link 2 in 'Support & Services' footer section at (368, 430) on //h3[contains(text(), 'Support & Services')]/following-sibling::ul//a >> nth=1
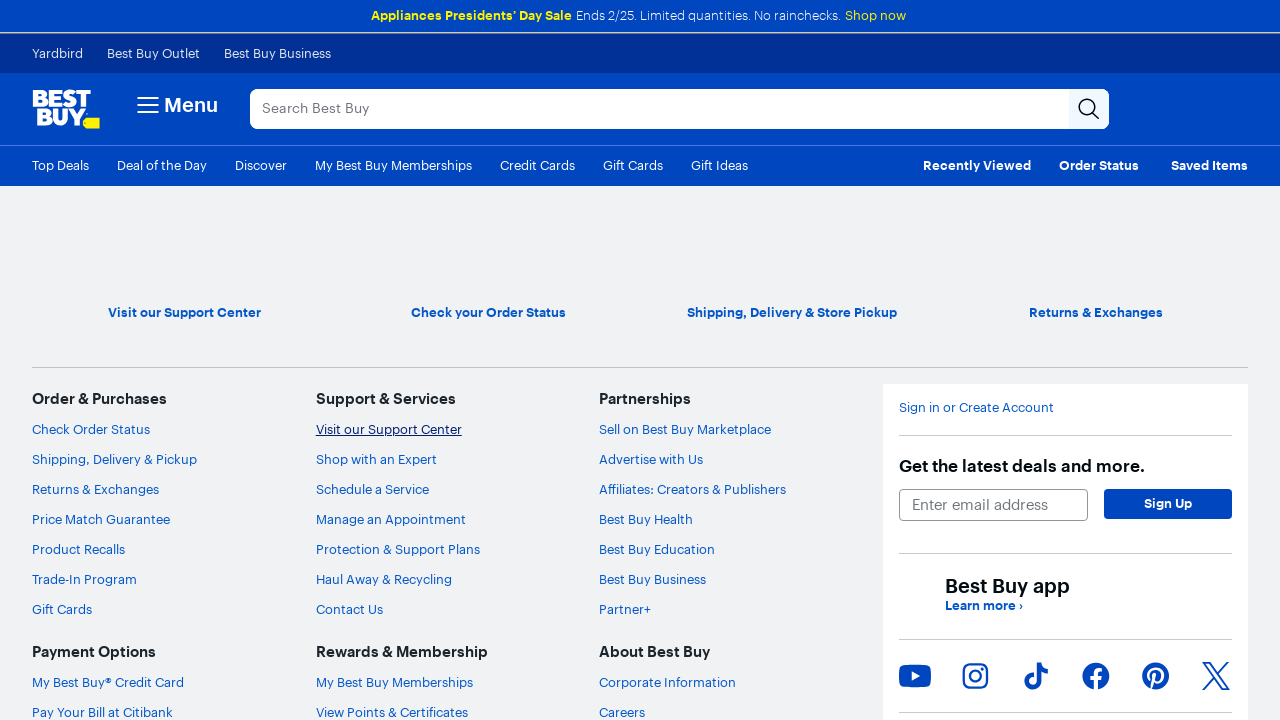

Page loaded after clicking link in 'Support & Services'
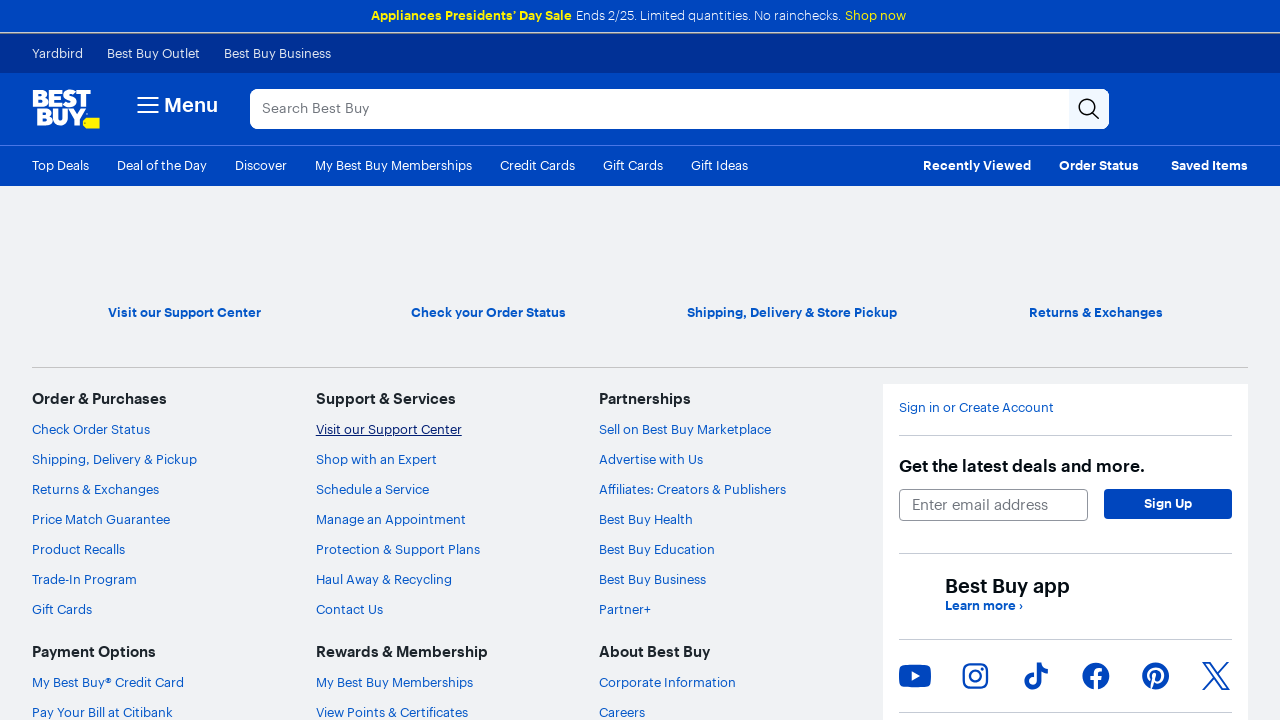

Navigated back to footer after viewing link from 'Support & Services'
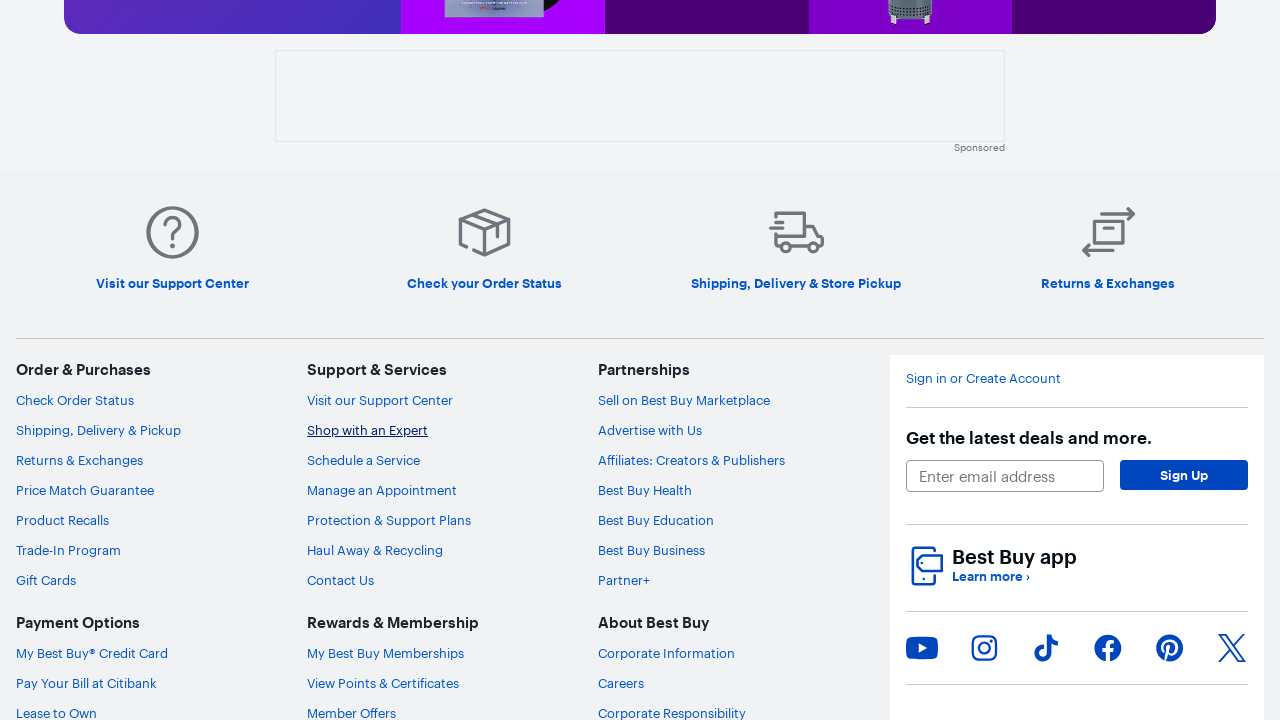

Confirmed 'Support & Services' section heading is visible again
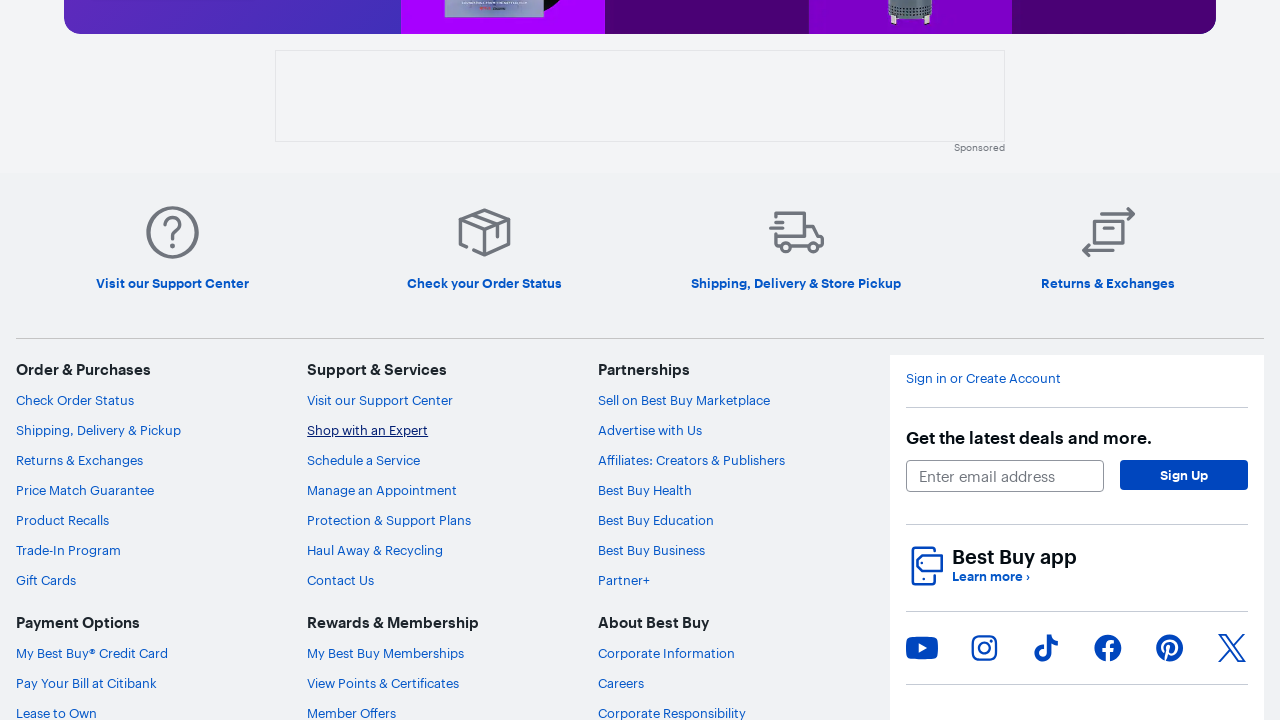

Clicked link 3 in 'Support & Services' footer section at (364, 460) on //h3[contains(text(), 'Support & Services')]/following-sibling::ul//a >> nth=2
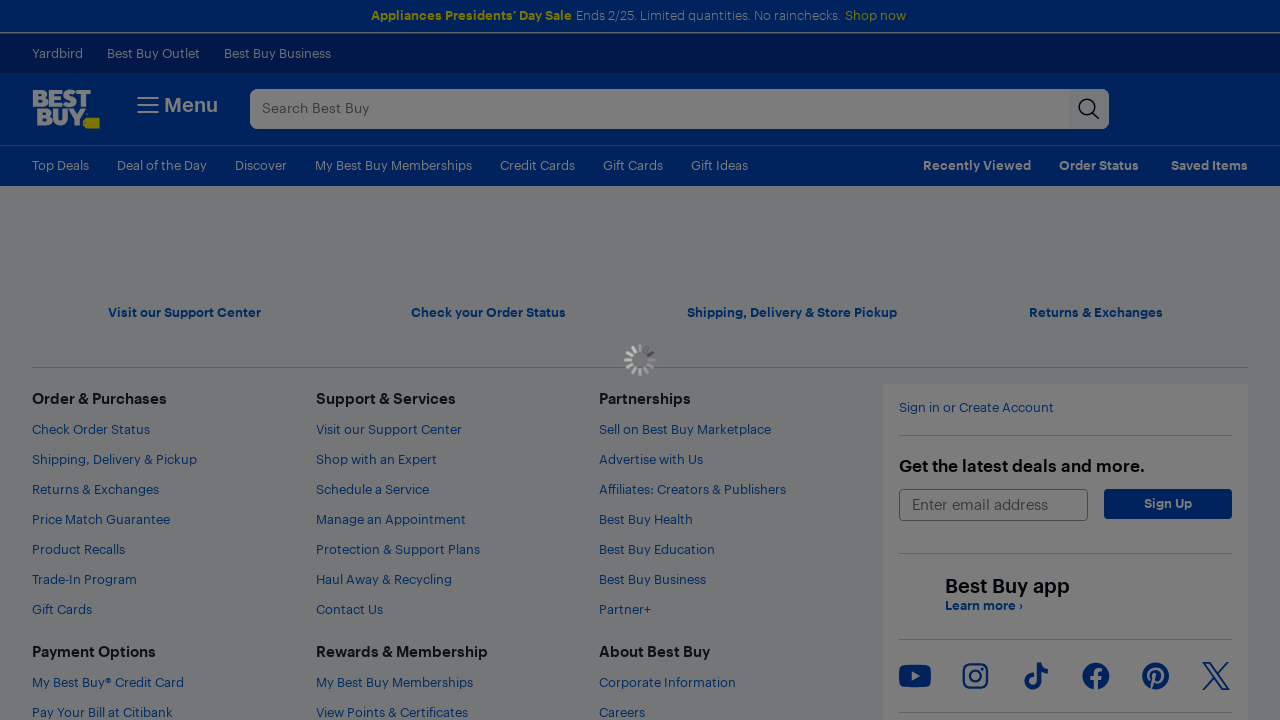

Page loaded after clicking link in 'Support & Services'
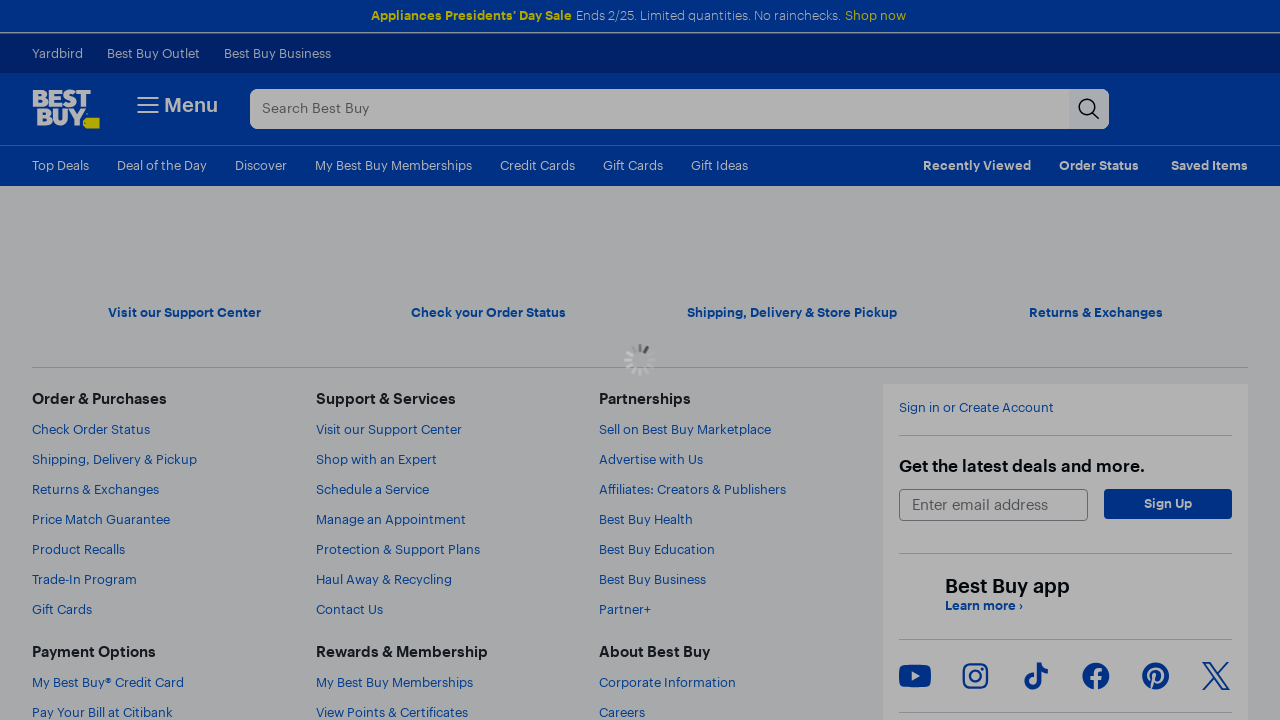

Navigated back to footer after viewing link from 'Support & Services'
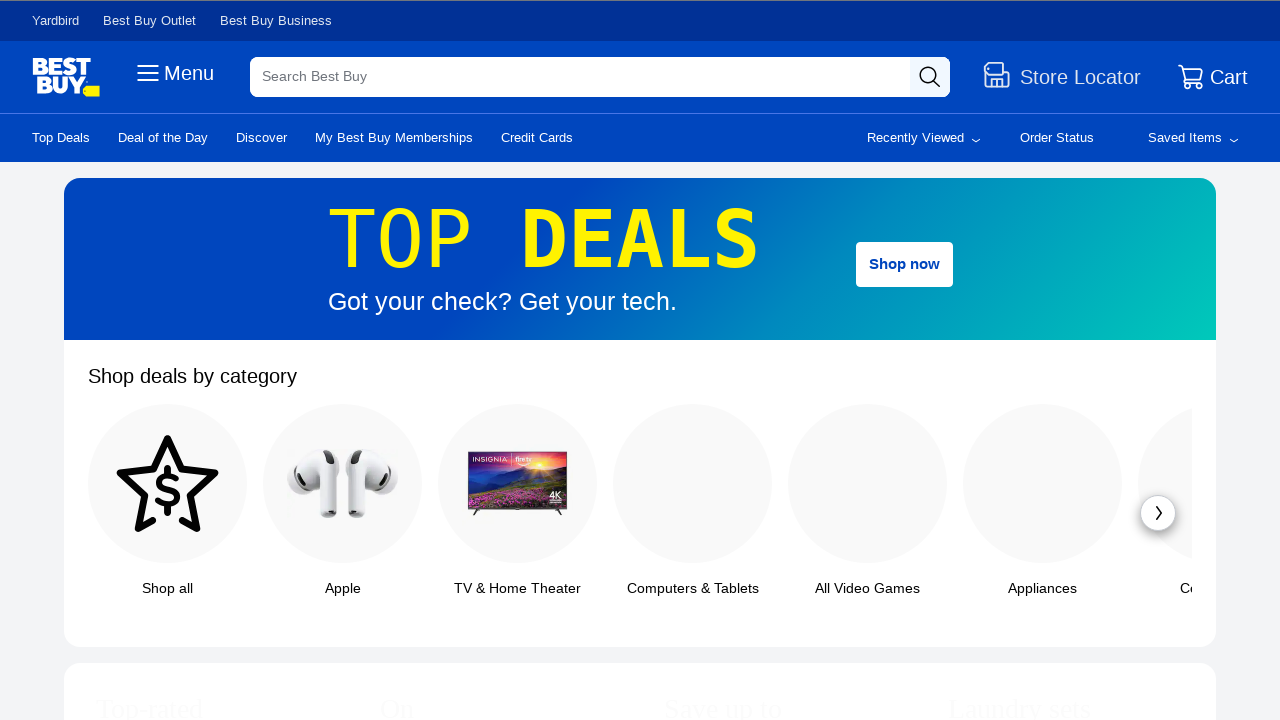

Confirmed 'Support & Services' section heading is visible again
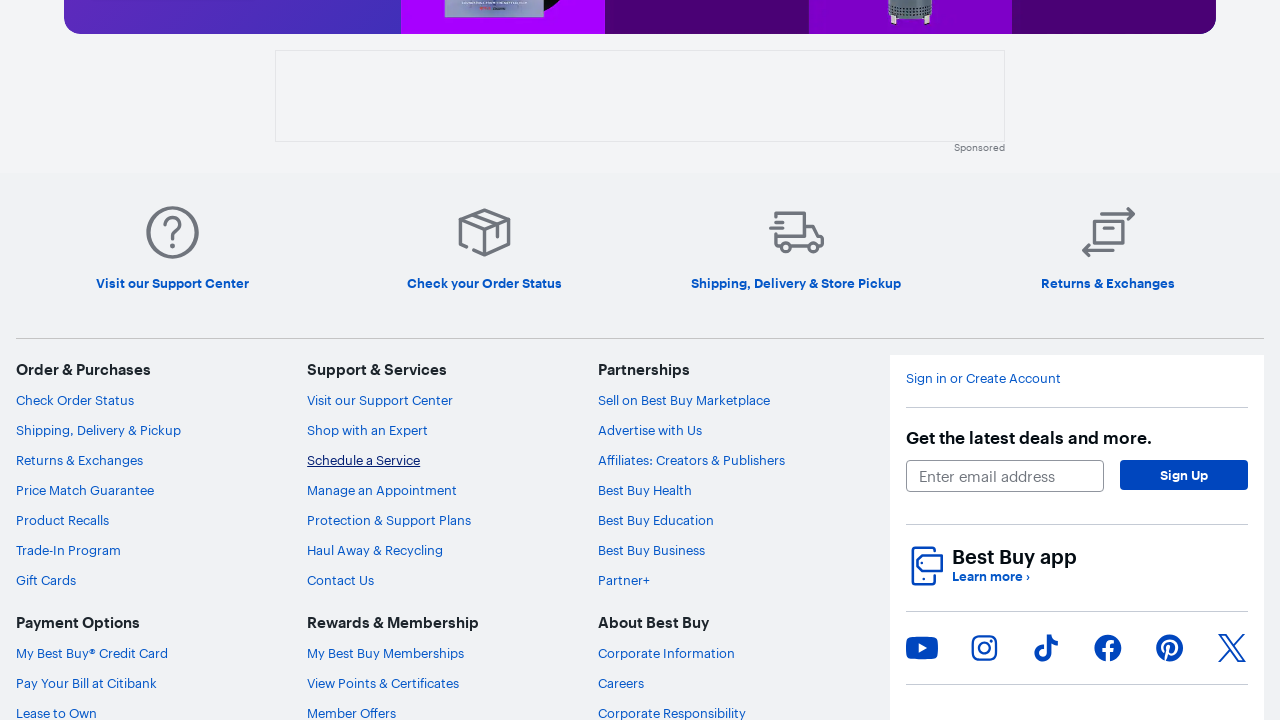

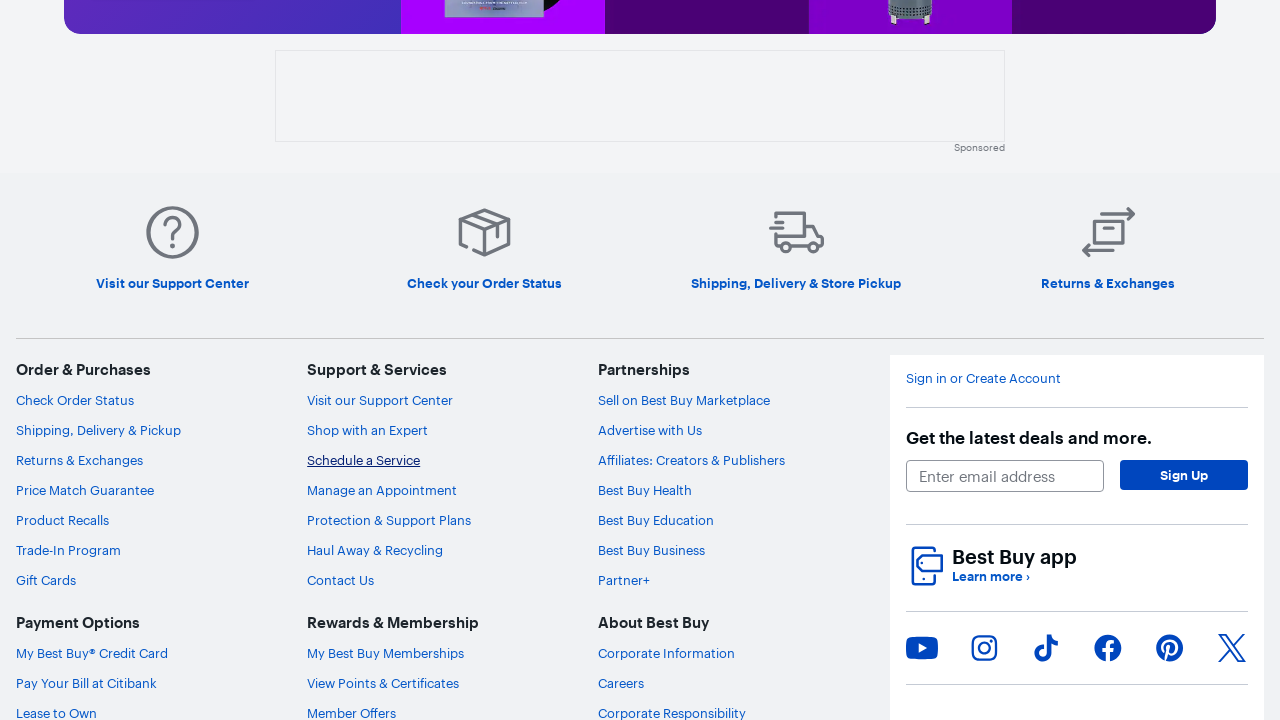